Navigates to the Hiring Hotspot website and verifies the page loads successfully by waiting for the page to be ready.

Starting URL: https://hiring-hotspot.vercel.app

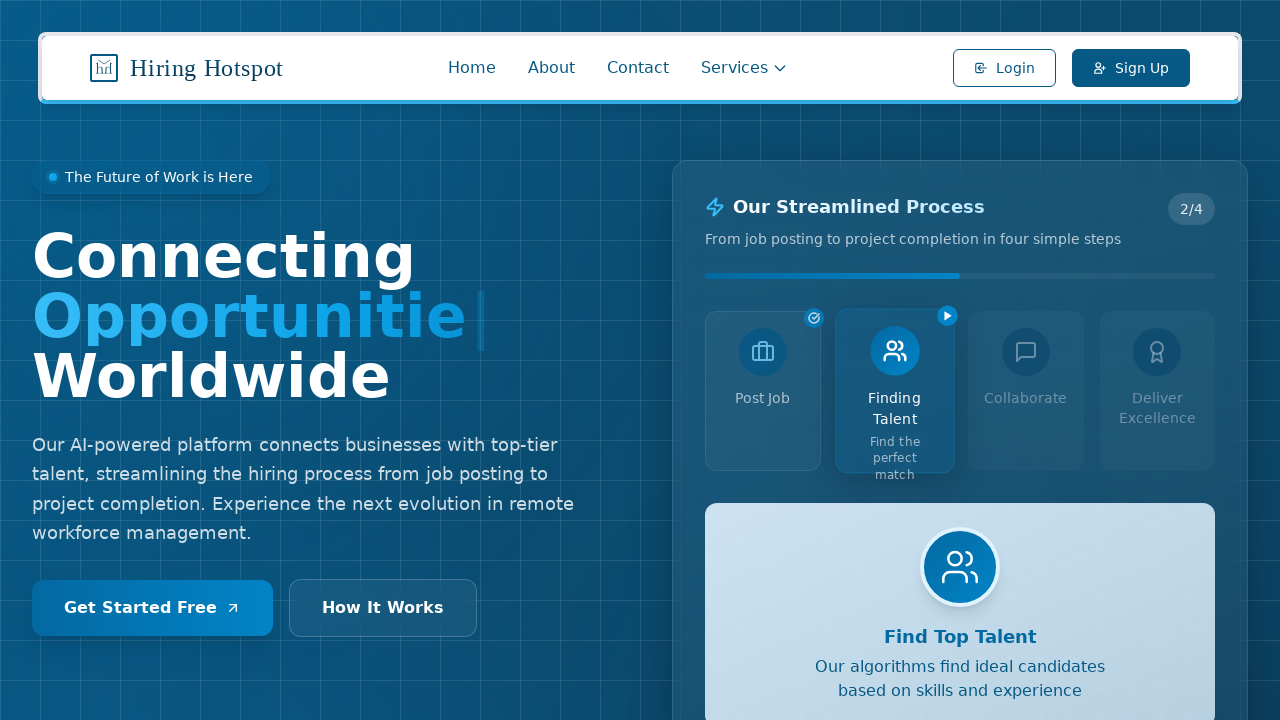

Waited for page to reach networkidle state
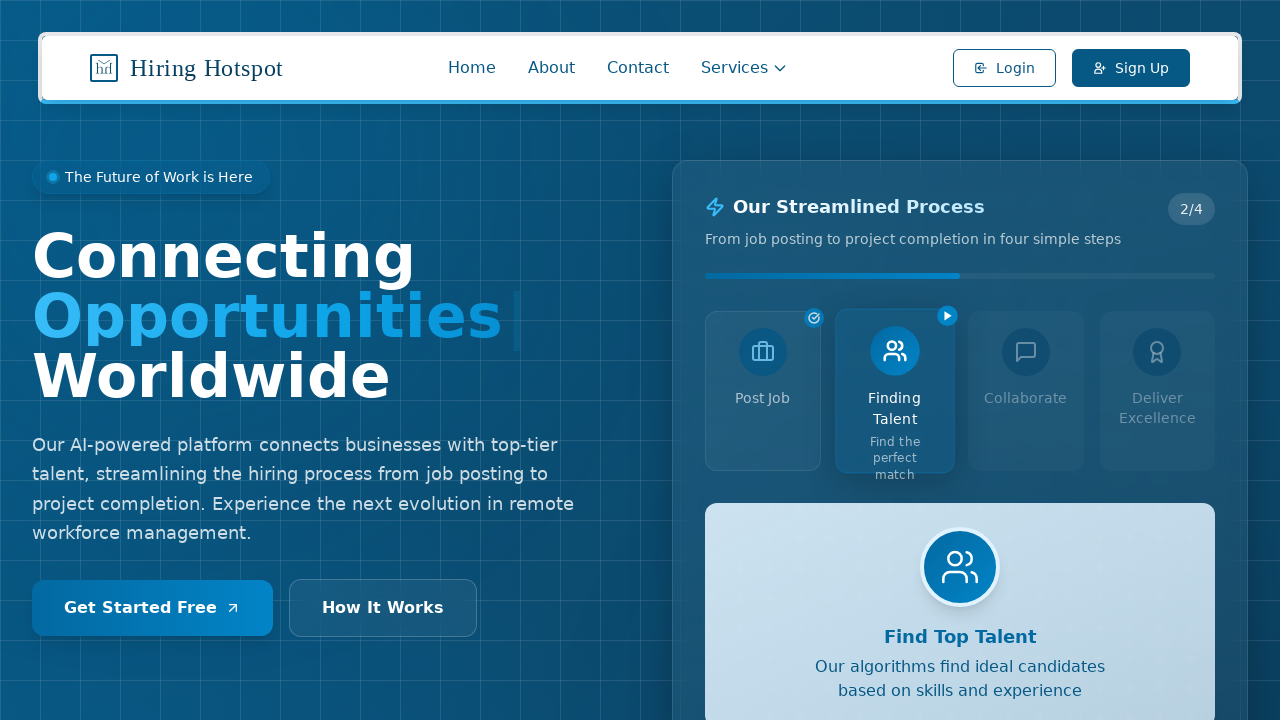

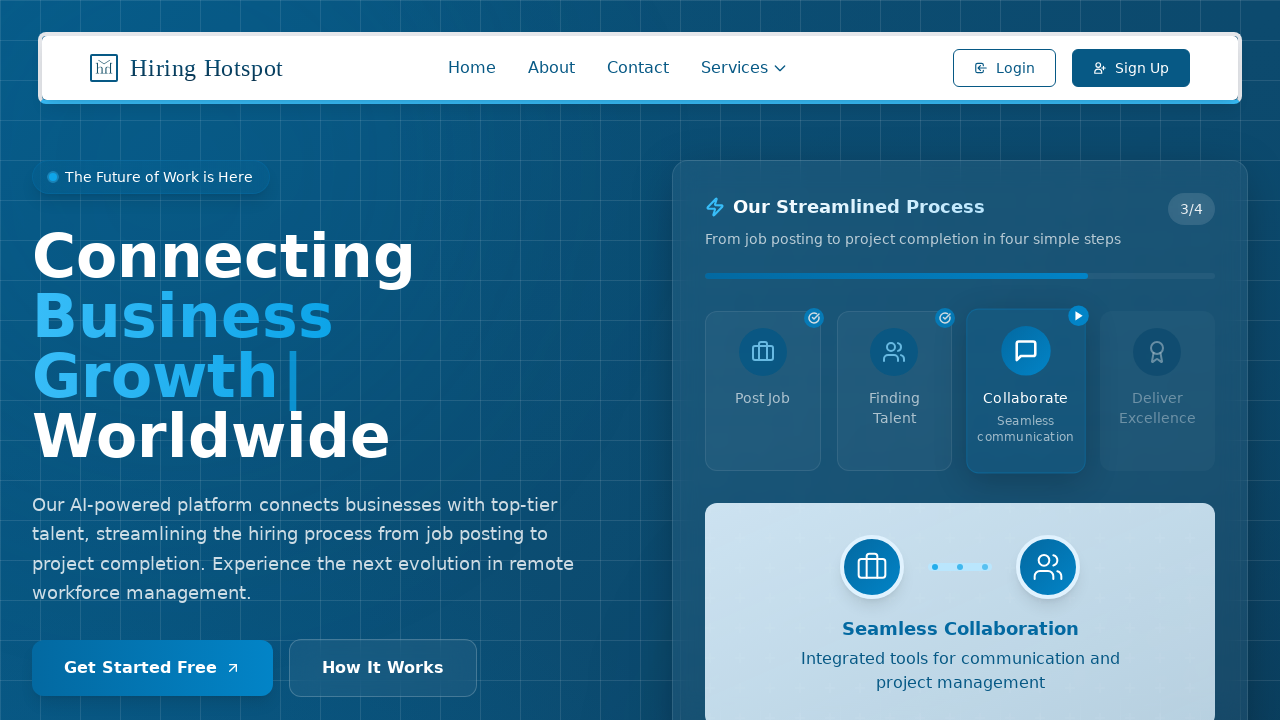